Tests WeChat Work homepage by clicking the download button and filling in a company name field

Starting URL: https://work.weixin.qq.com/

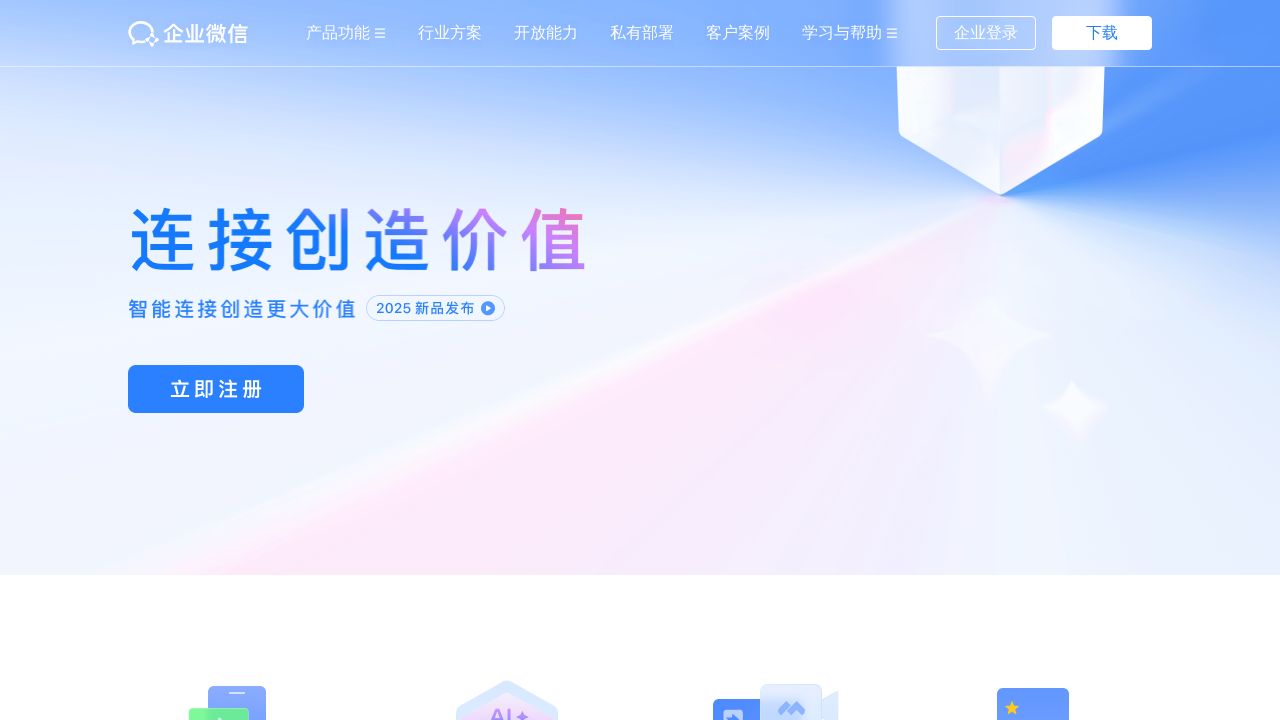

Clicked the download button at (216, 389) on .index_head_info_pCDownloadBtn
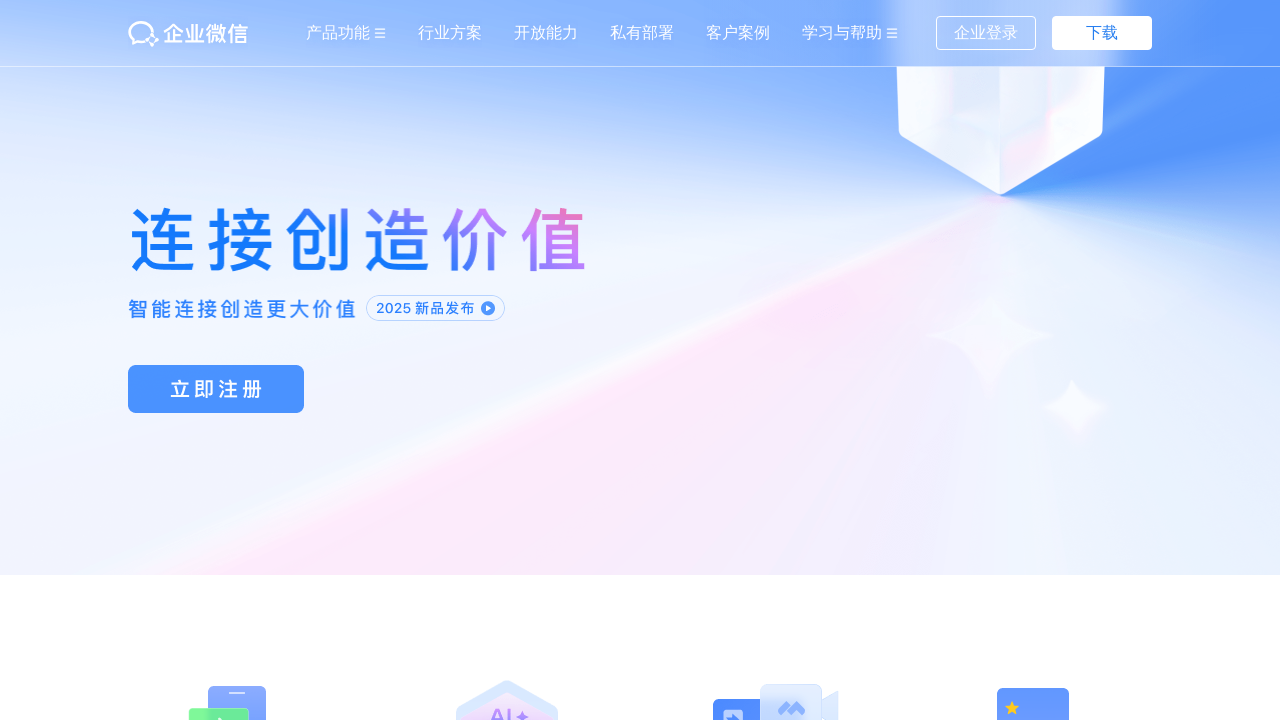

Clicked on the company name field at (688, 233) on xpath=//*[@id='corp_name']
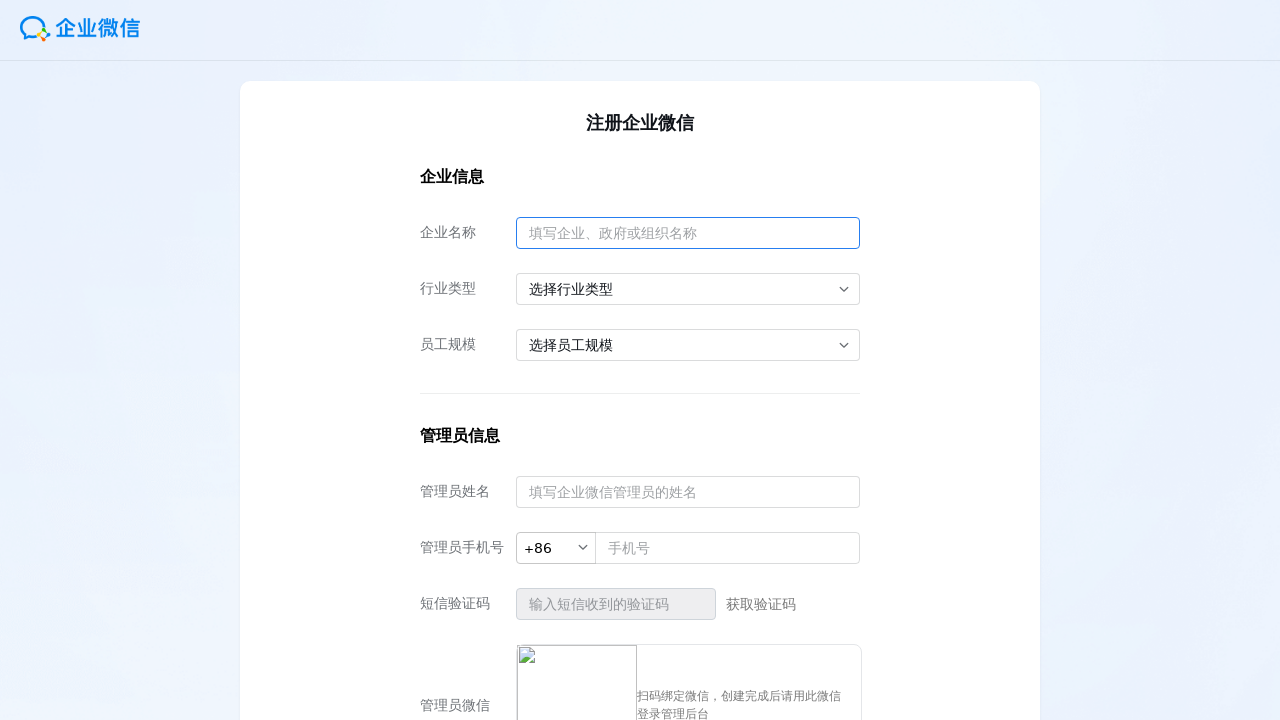

Filled company name field with 'dzh' on //*[@id='corp_name']
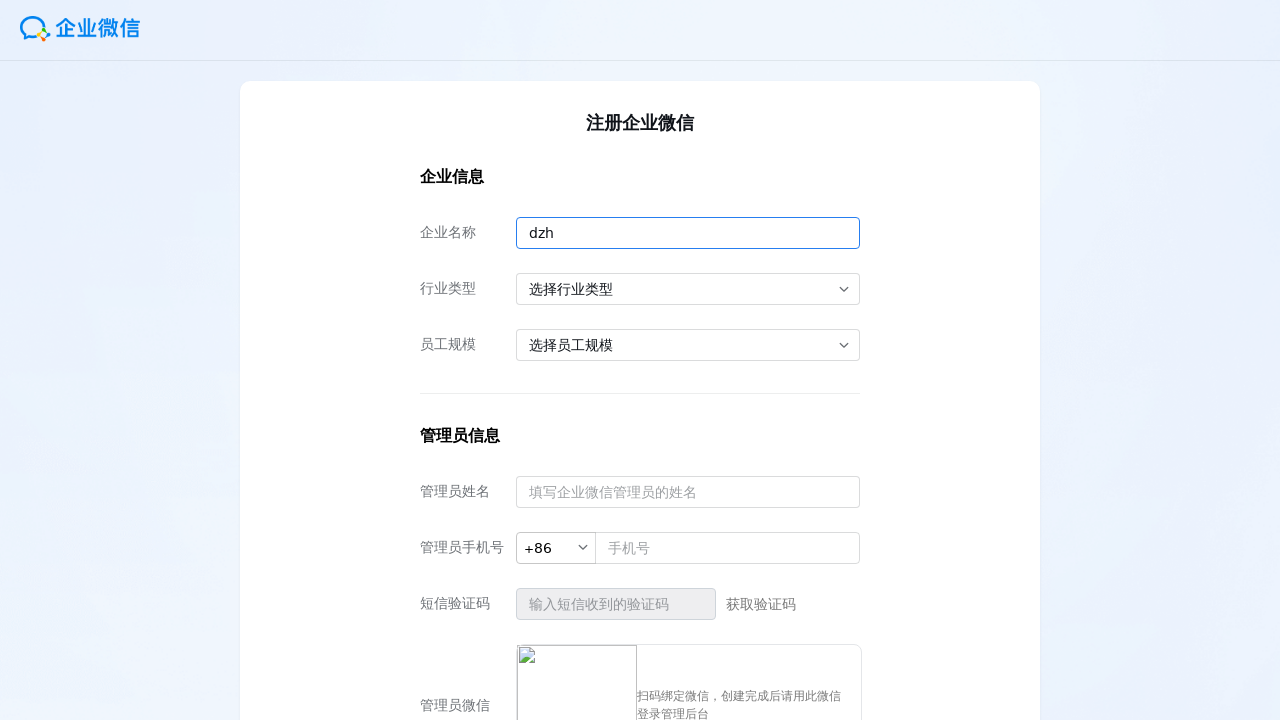

Waited 5 seconds for action to complete
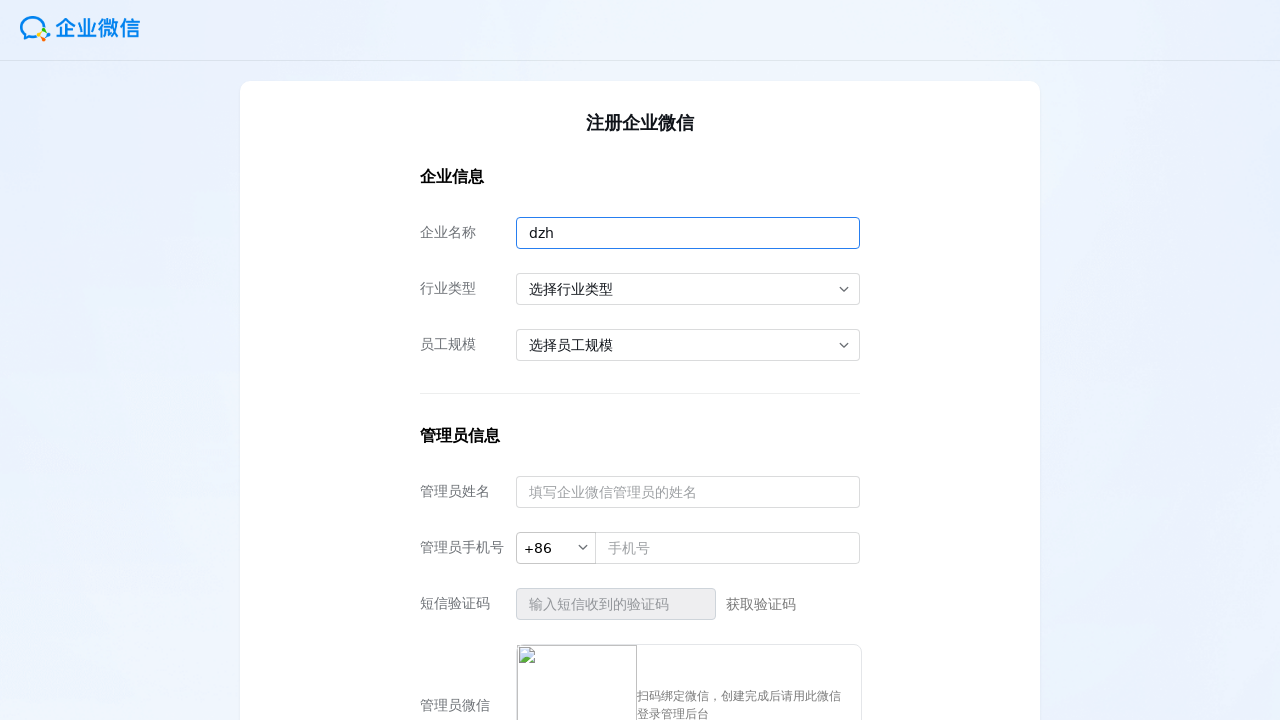

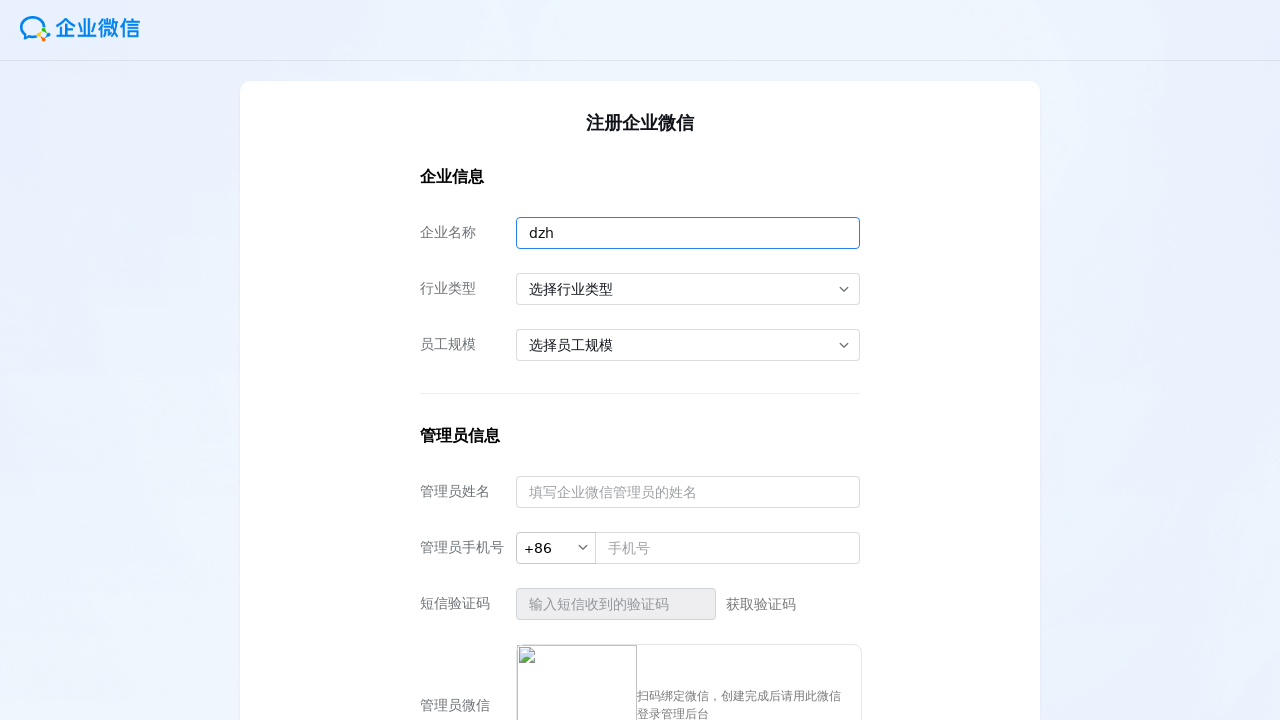